Tests the add/remove element functionality by clicking the "Add Element" button to create a delete button, then clicking the delete button to remove it, and verifying the element is no longer displayed.

Starting URL: https://practice.cydeo.com/add_remove_elements/

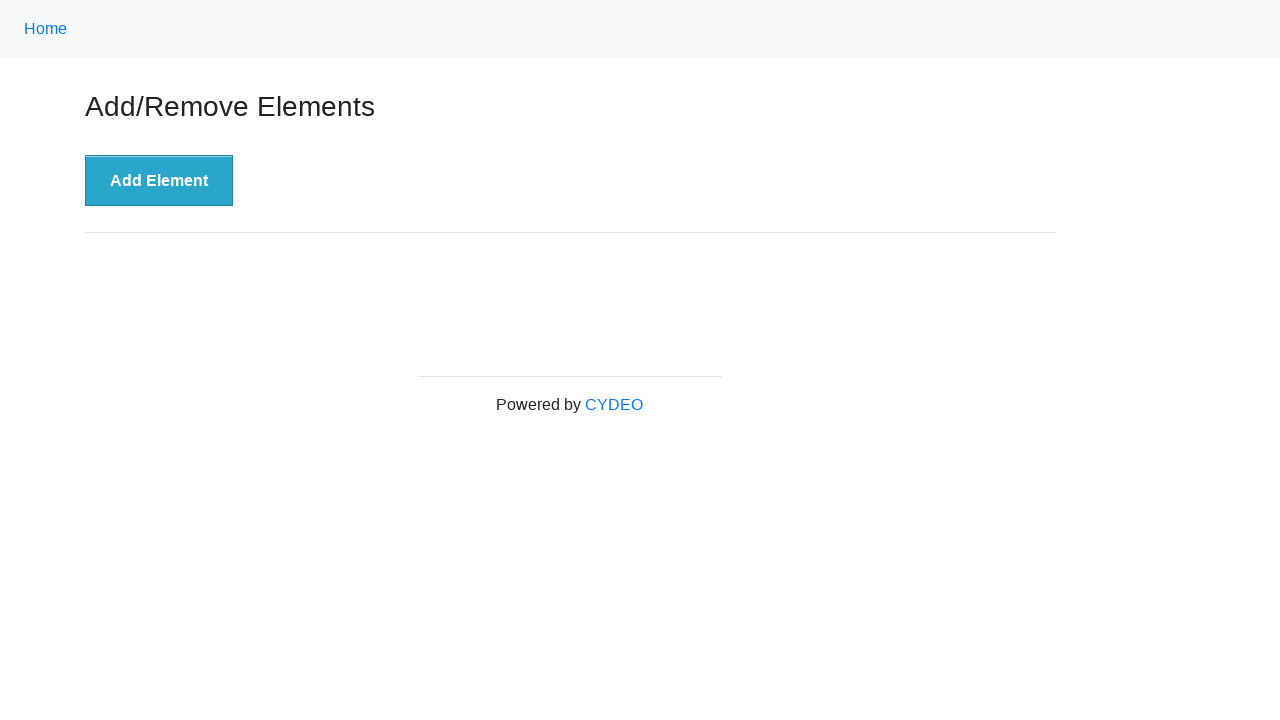

Clicked 'Add Element' button to create a delete button at (159, 181) on xpath=//button[text()='Add Element']
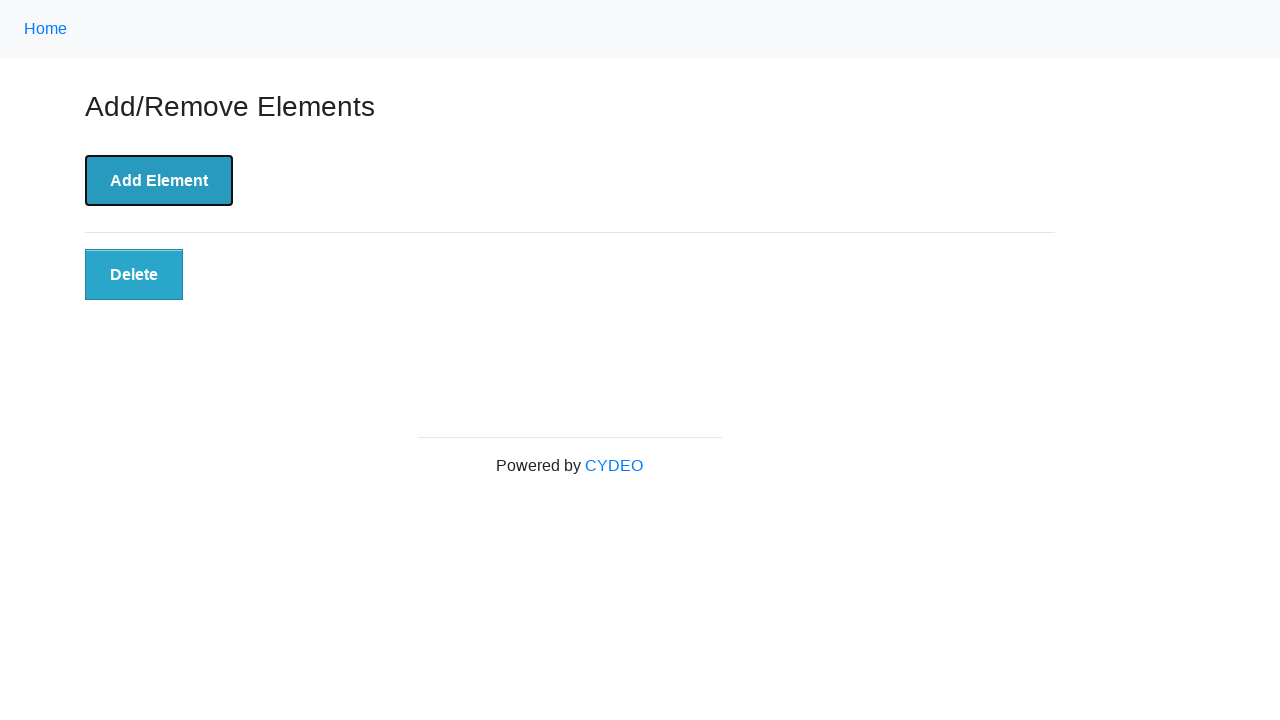

Delete button appeared and is now displayed
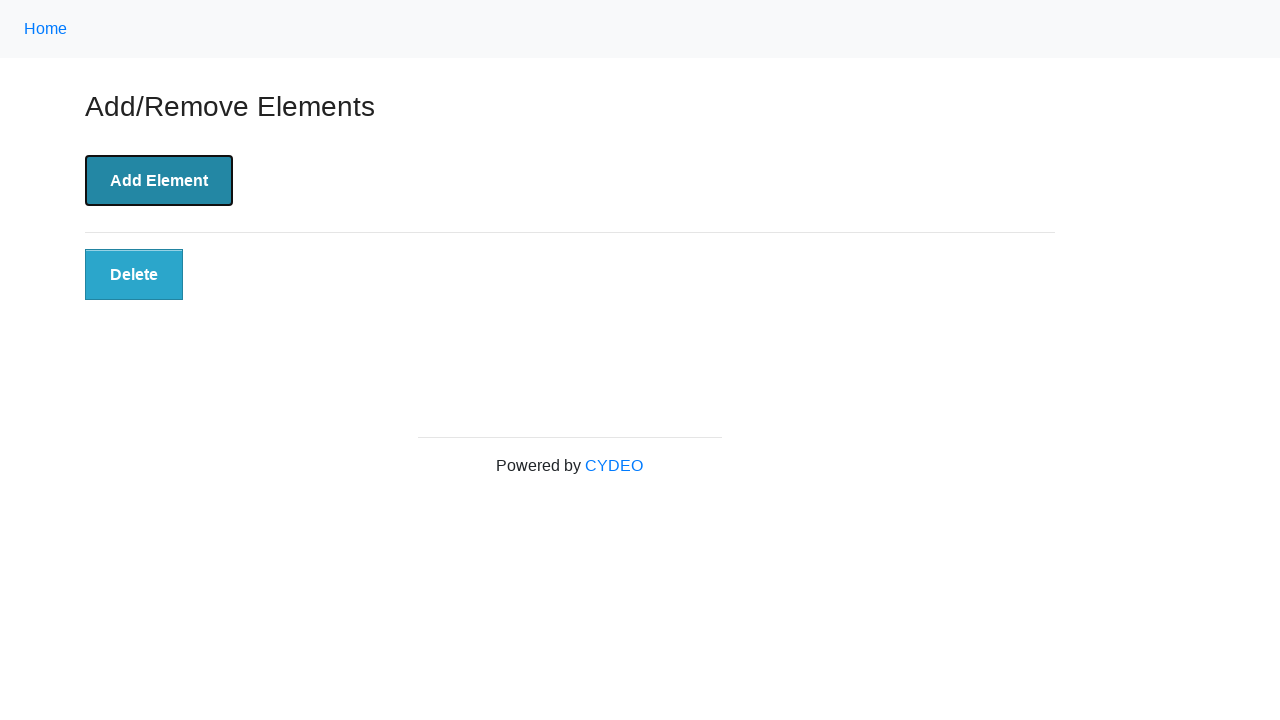

Clicked the delete button to remove the element at (134, 275) on button.added-manually
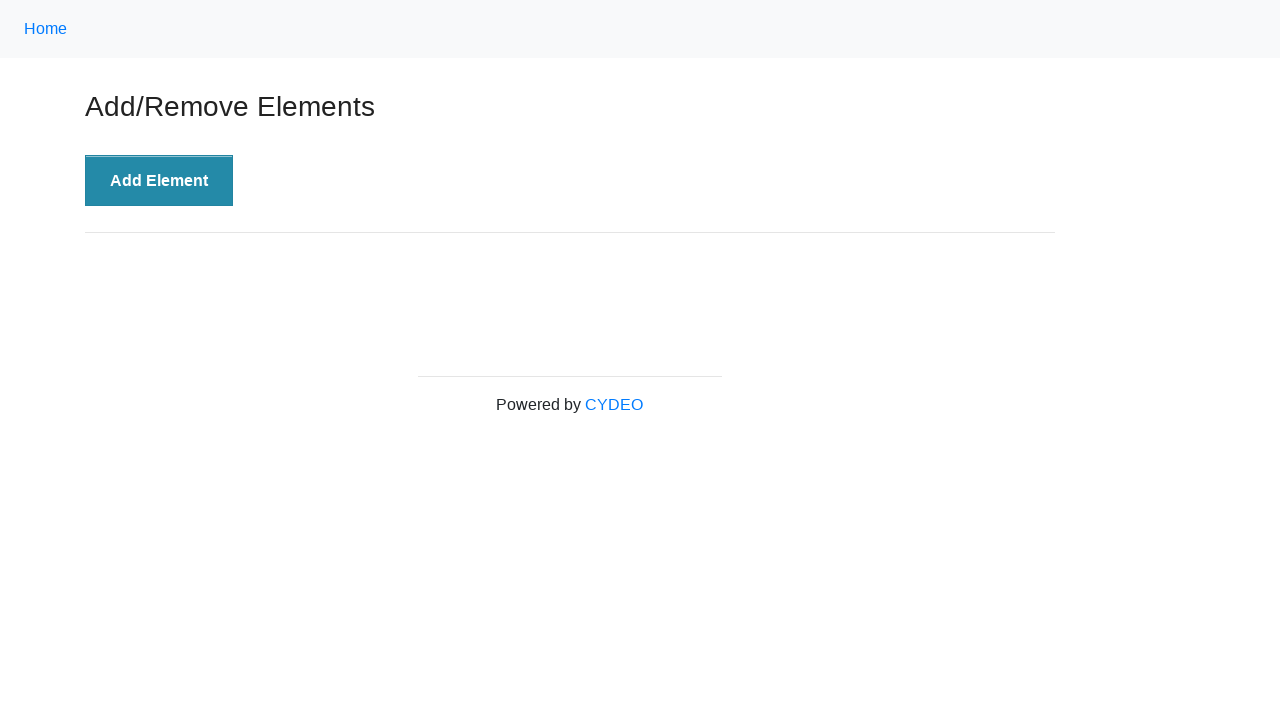

Verified that the delete button is no longer displayed
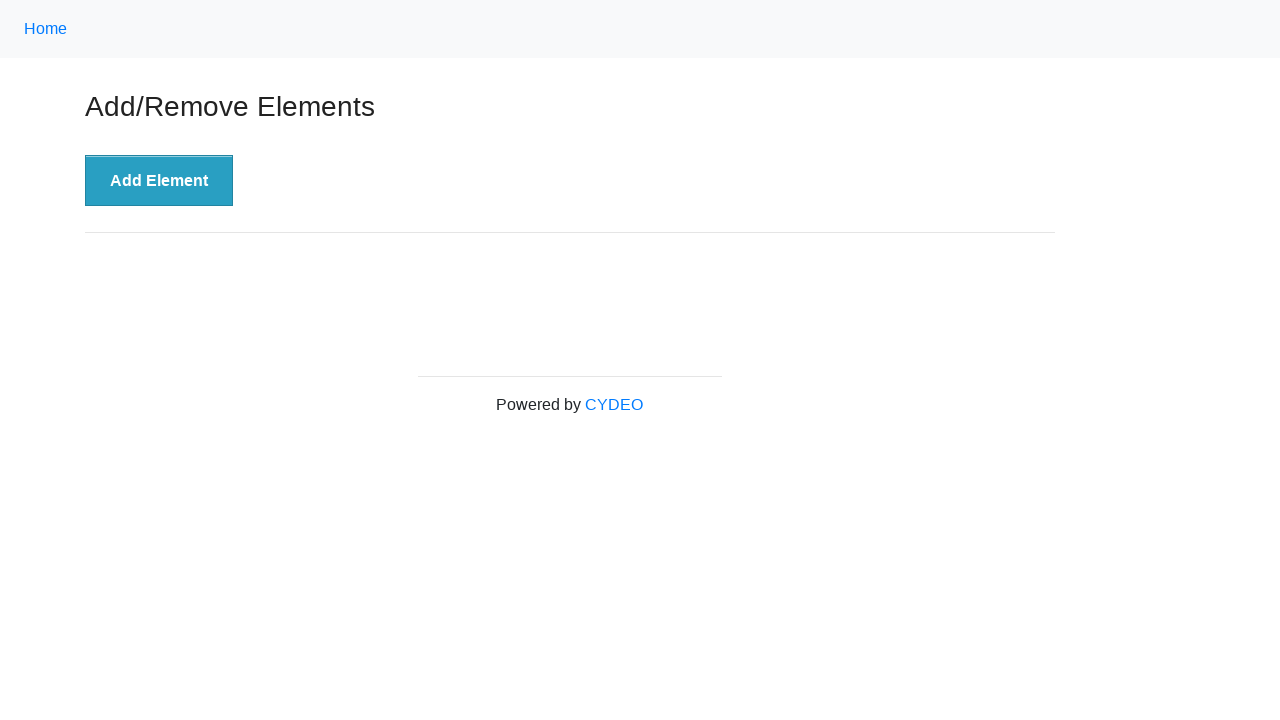

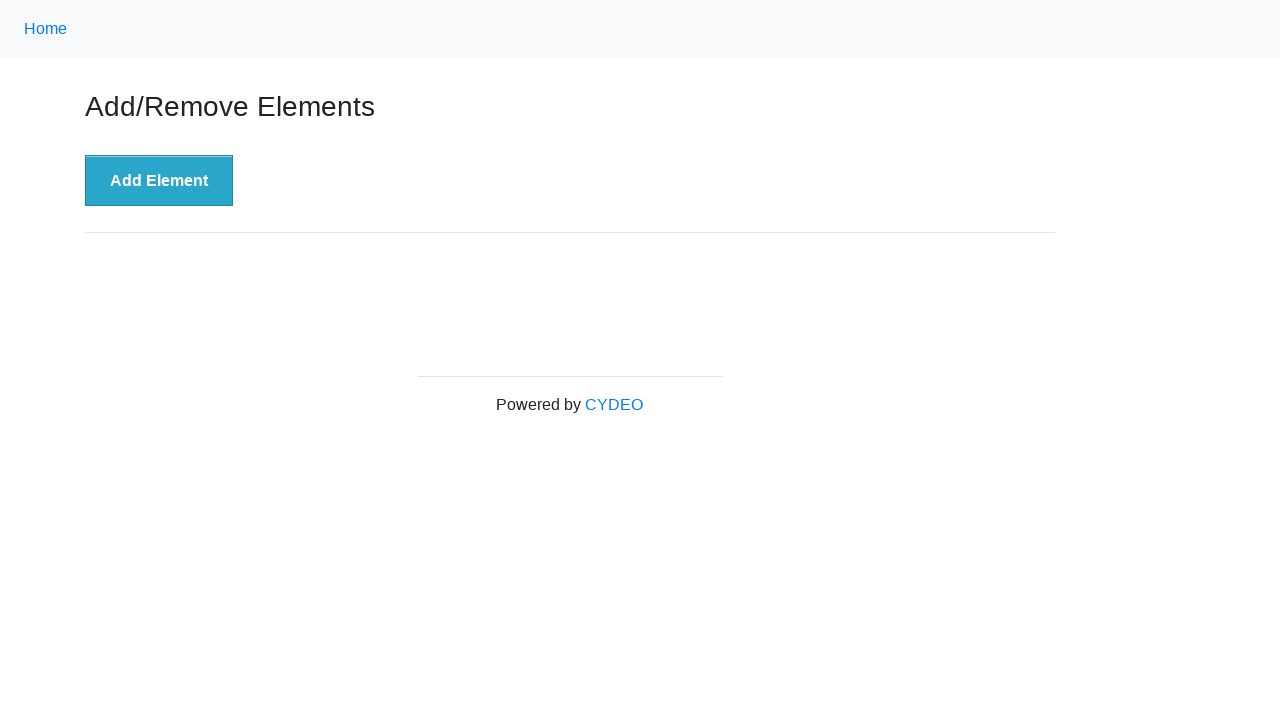